Tests the user registration flow by filling out the registration form with all required fields and submitting it

Starting URL: https://parabank.parasoft.com/parabank/index.htm

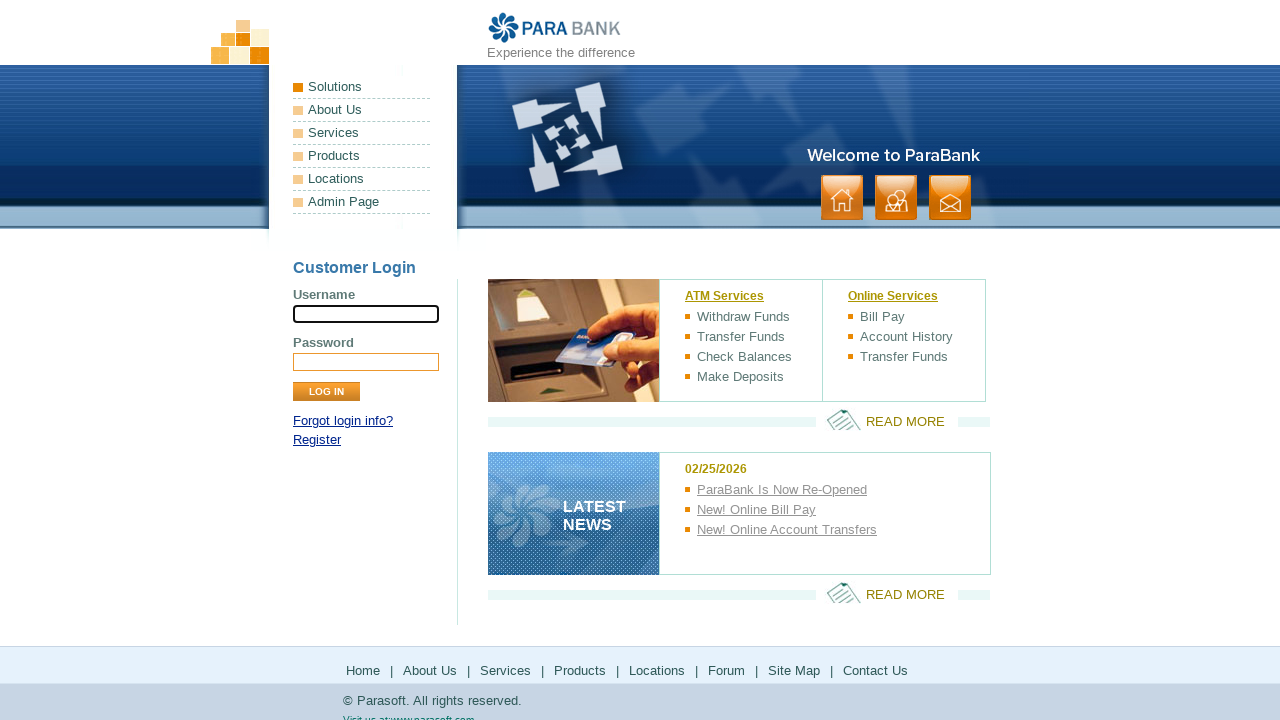

Clicked on the Register link at (317, 440) on xpath=//a[text()='Register']
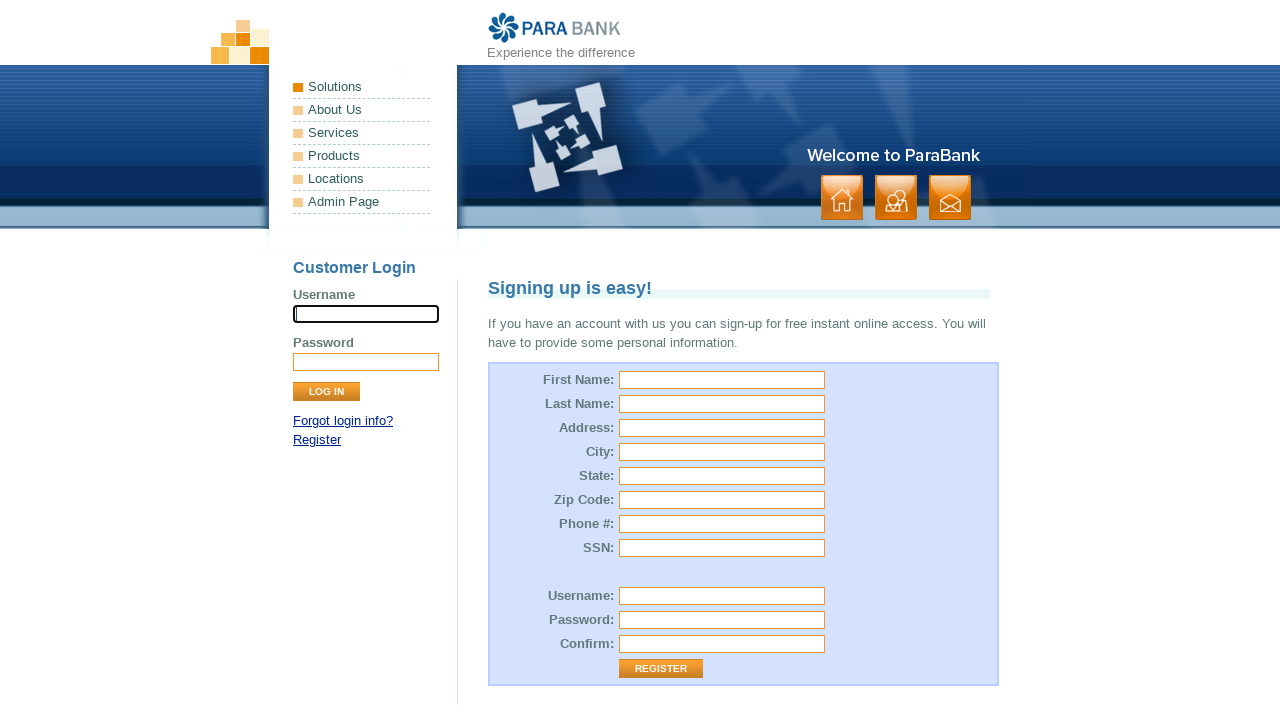

Filled in first name field with 'Alexa' on #customer\.firstName
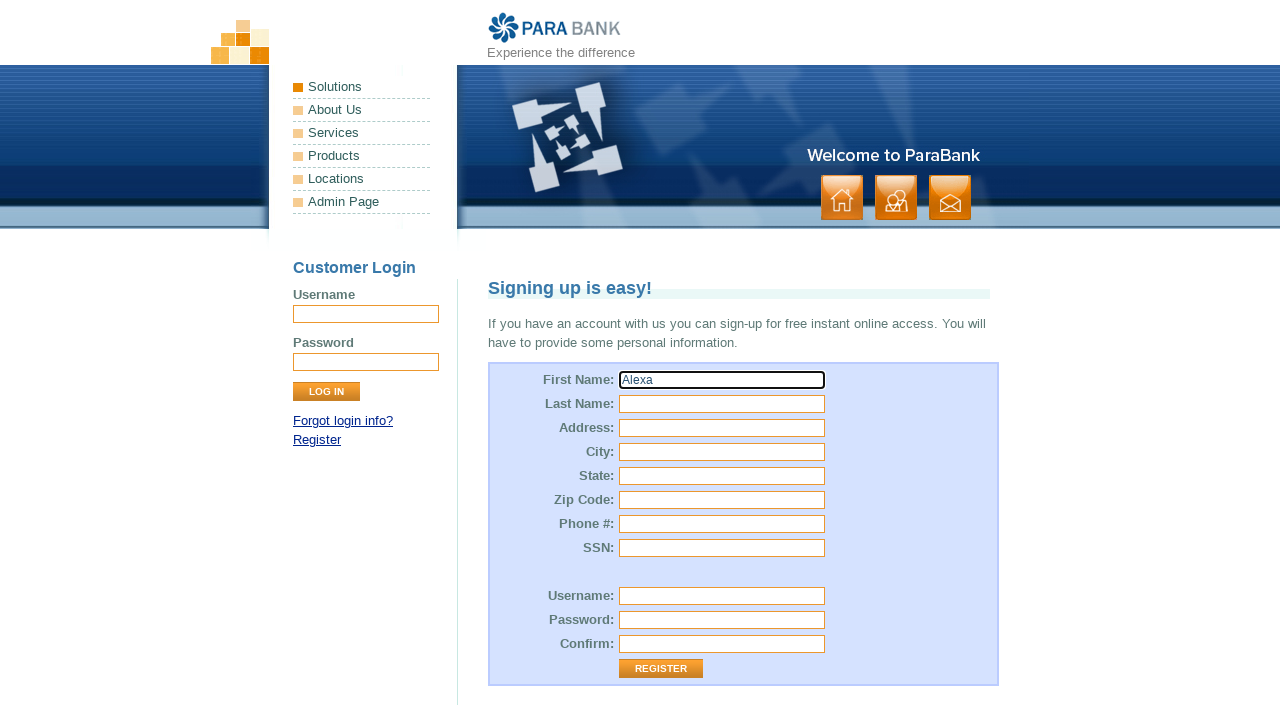

Filled in last name field with 'Smith' on #customer\.lastName
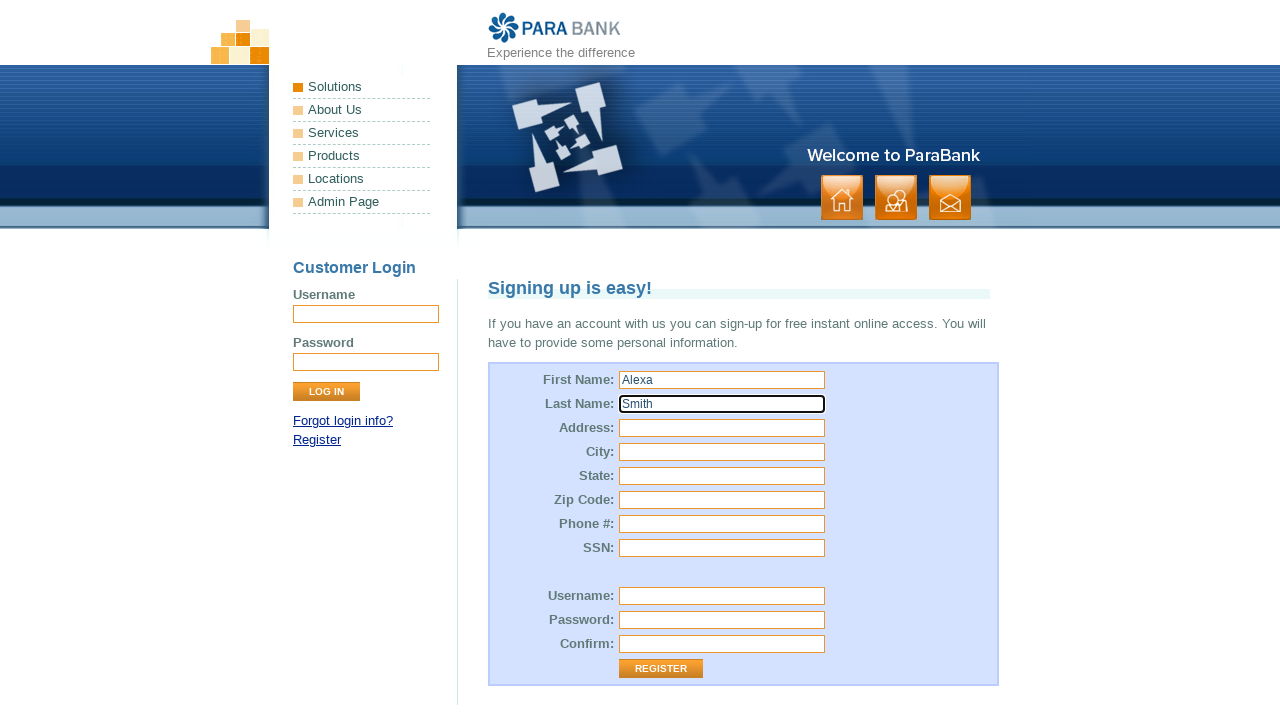

Filled in street address field with '13,London Road' on #customer\.address\.street
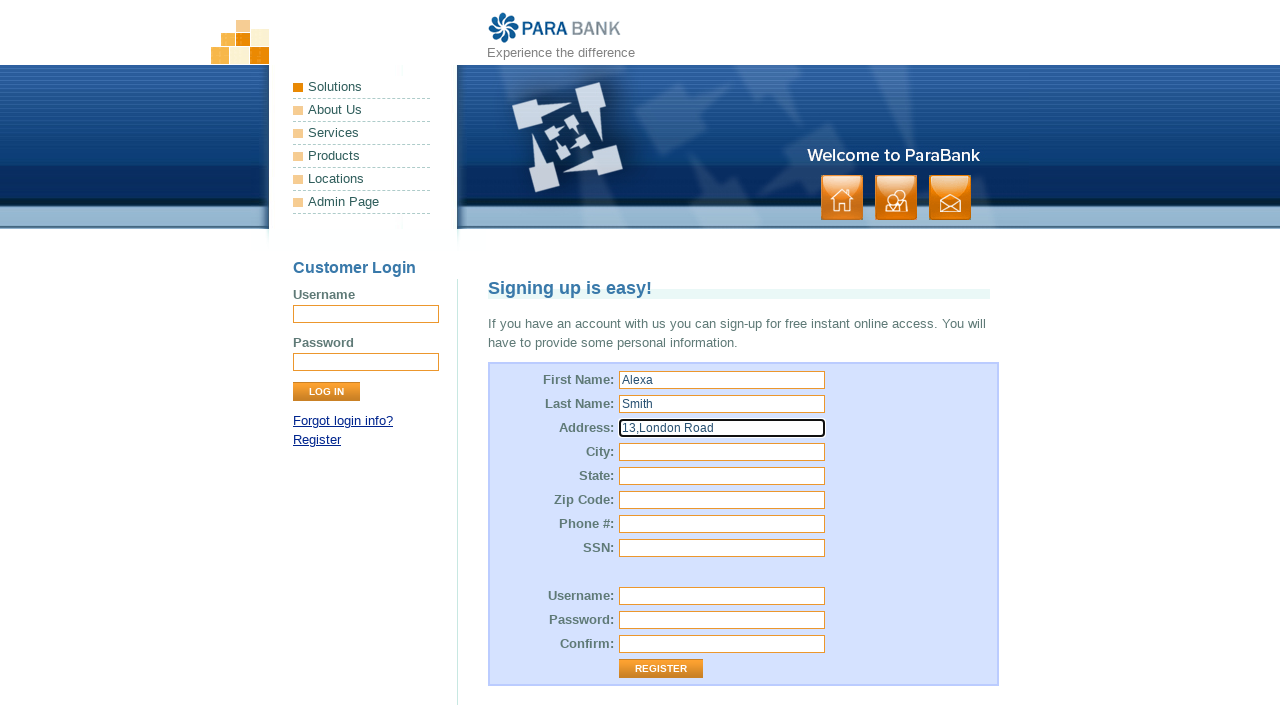

Filled in city field with 'London' on input[name='customer.address.city']
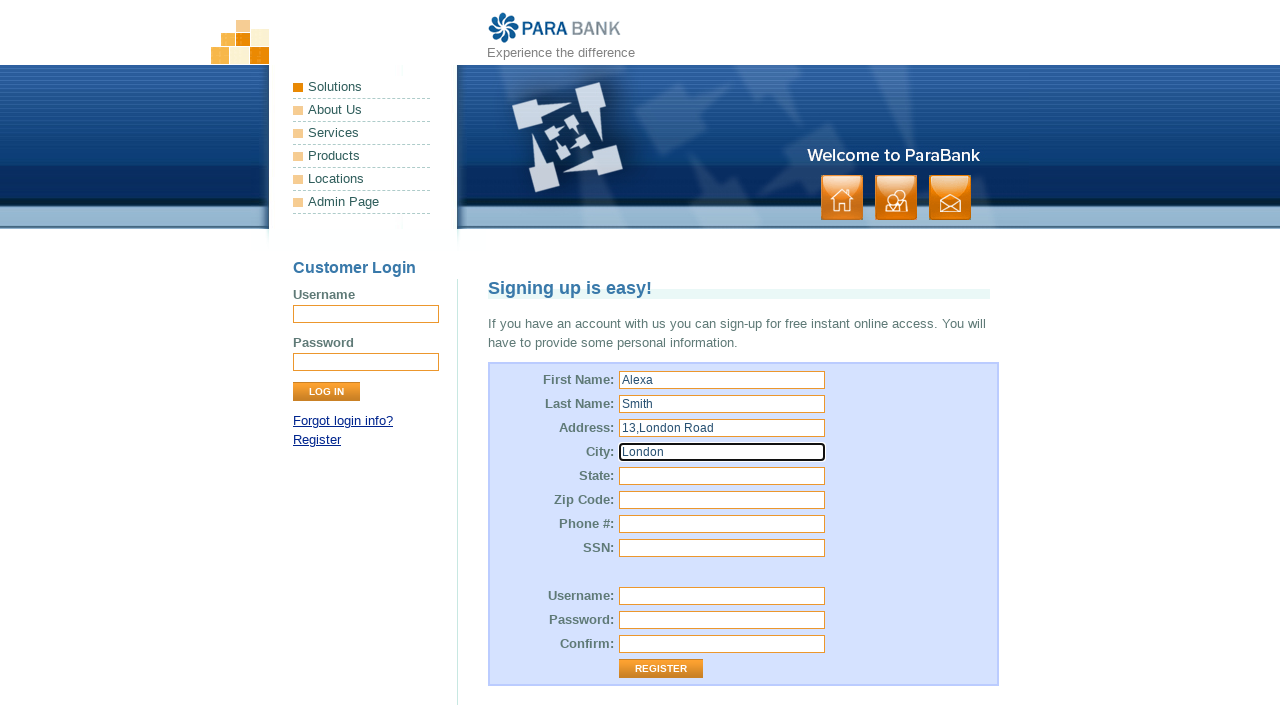

Filled in state field with 'Greater London' on #customer\.address\.state
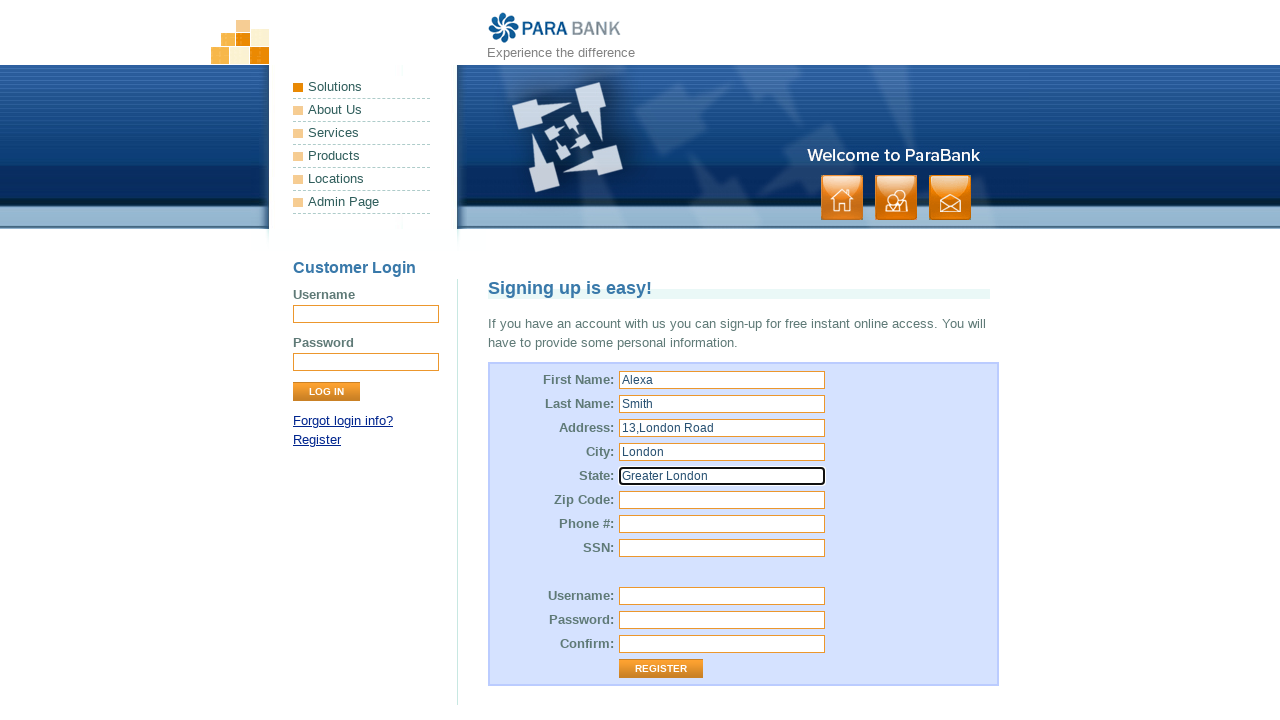

Filled in zip code field with 'W13EC' on #customer\.address\.zipCode
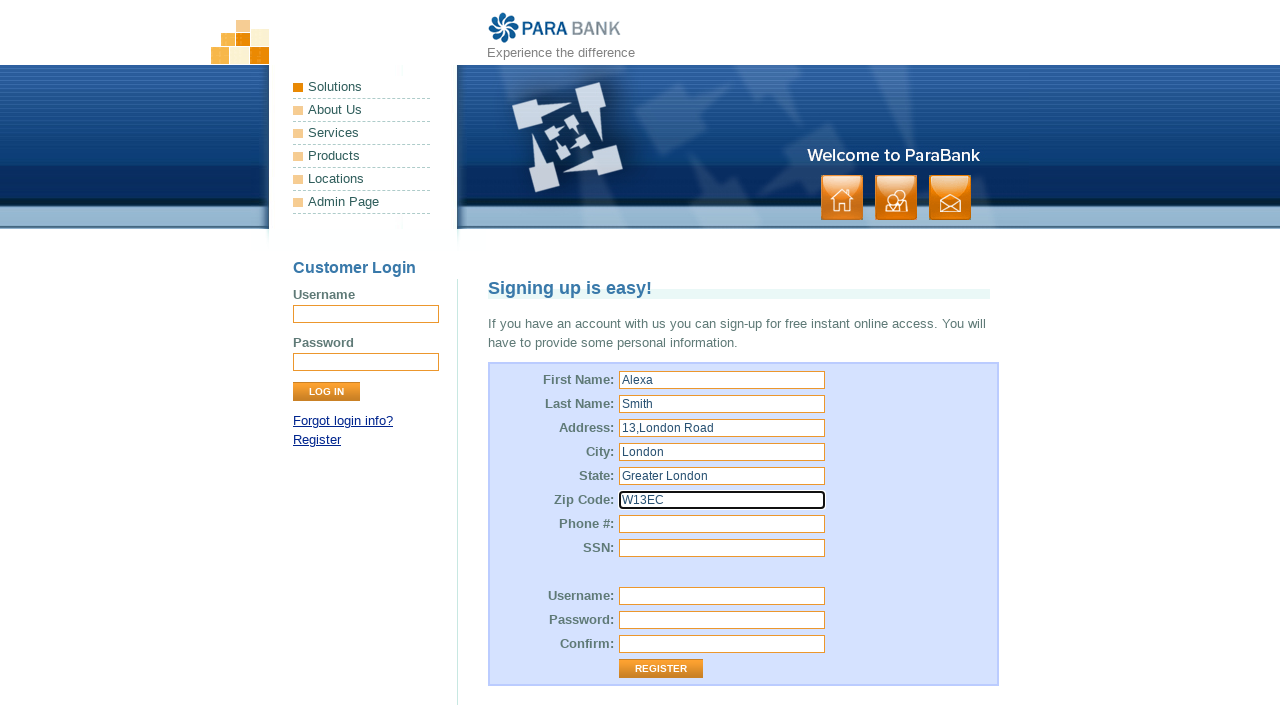

Filled in phone number field with '07888996756' on #customer\.phoneNumber
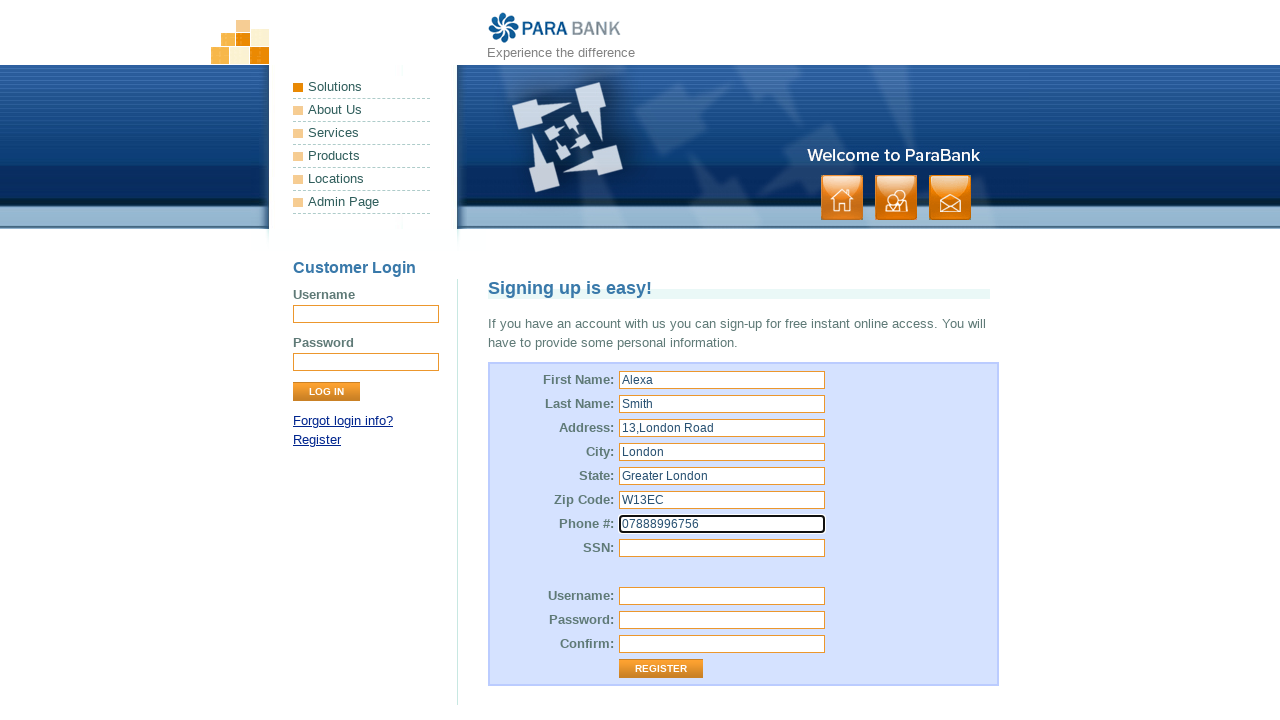

Filled in SSN field with 'QQ 123456 C' on #customer\.ssn
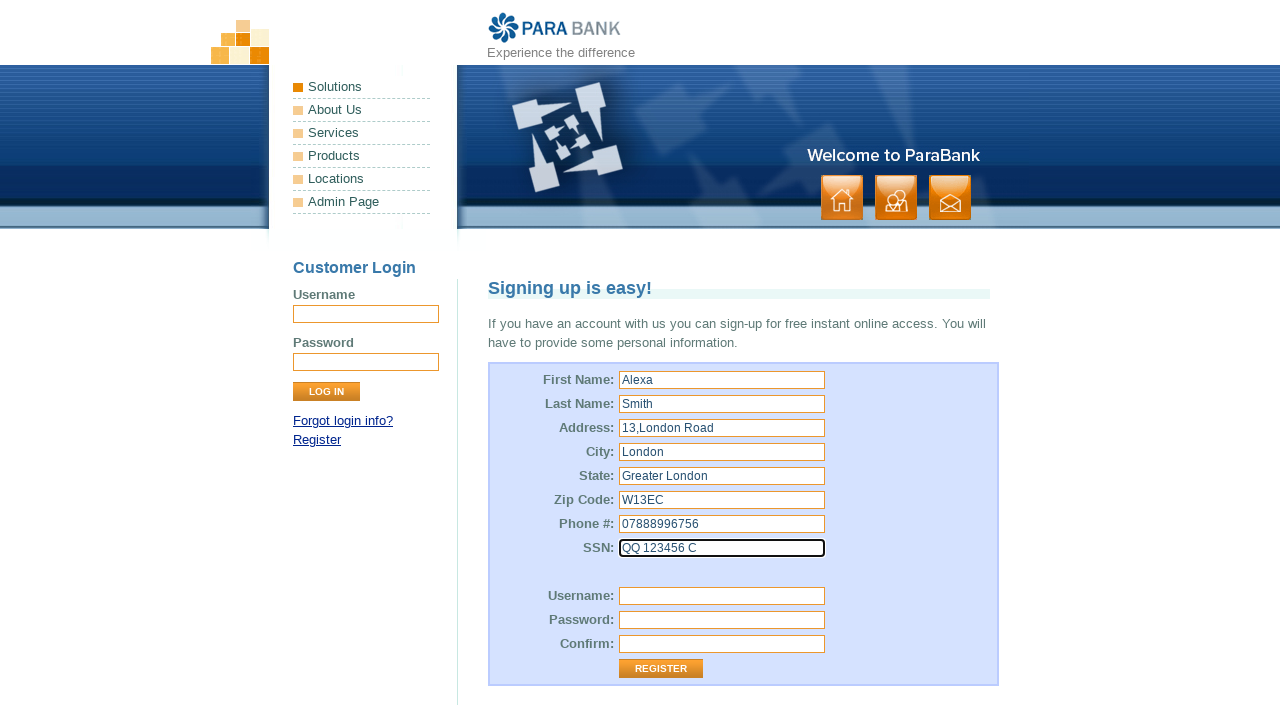

Filled in username field with 'A123' on #customer\.username
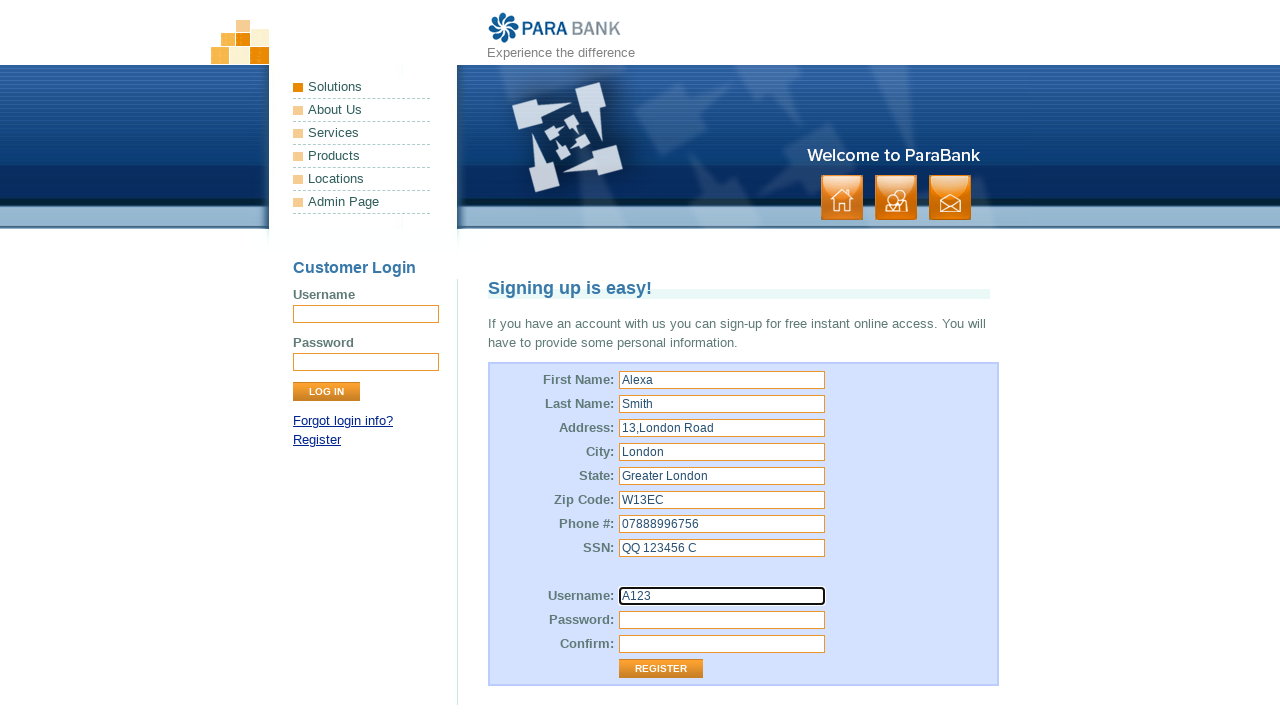

Filled in password field with 'password@1' on #customer\.password
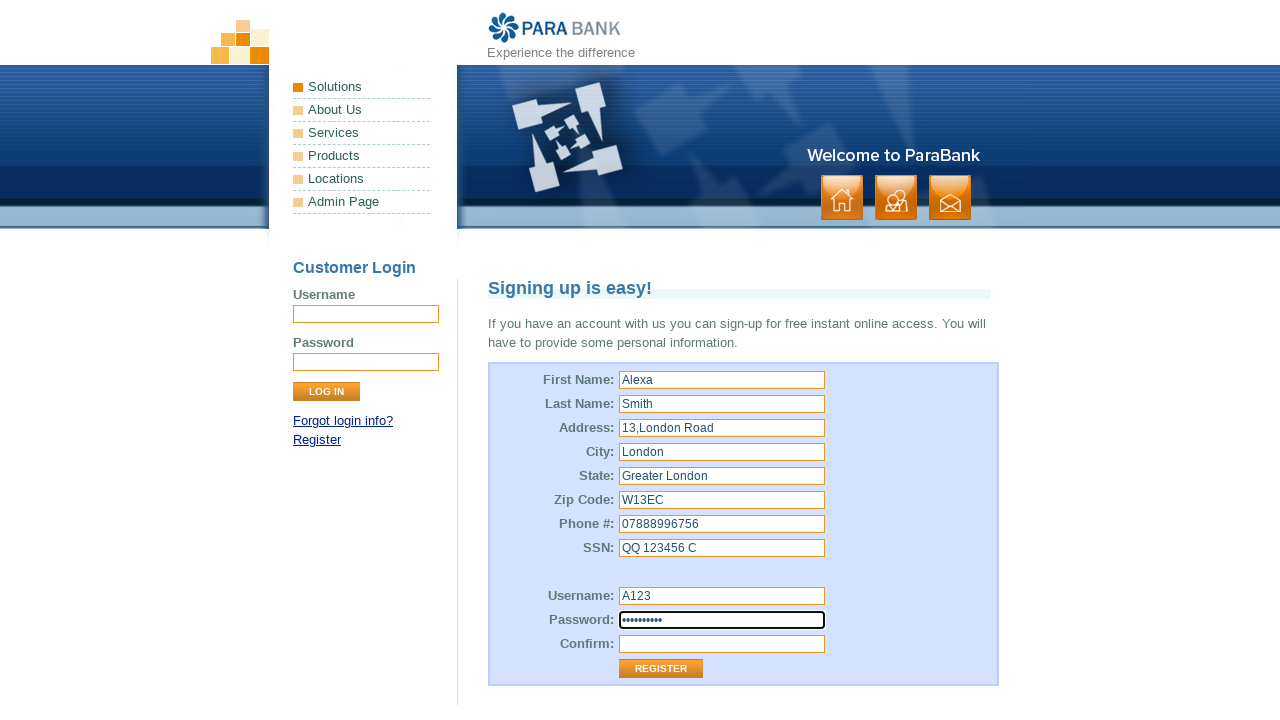

Filled in repeated password field with 'password@1' on #repeatedPassword
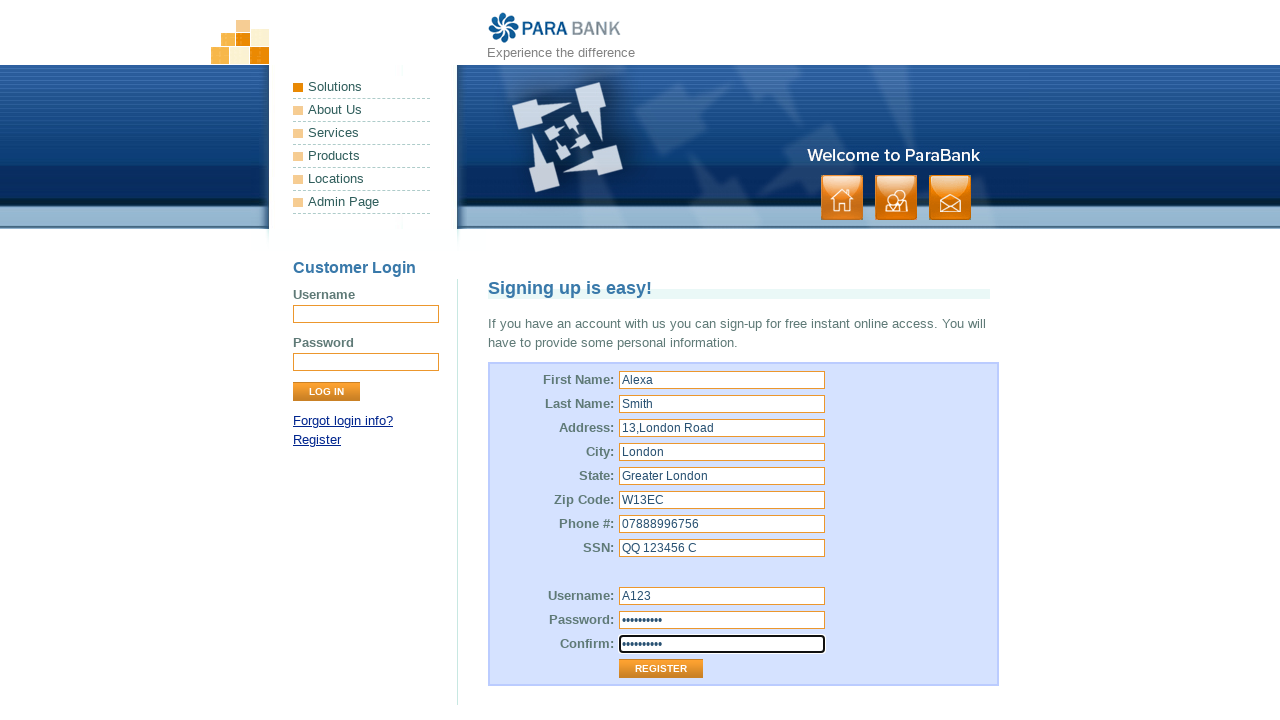

Clicked the REGISTER button to submit the form at (661, 669) on (//input[@class='button'])[2]
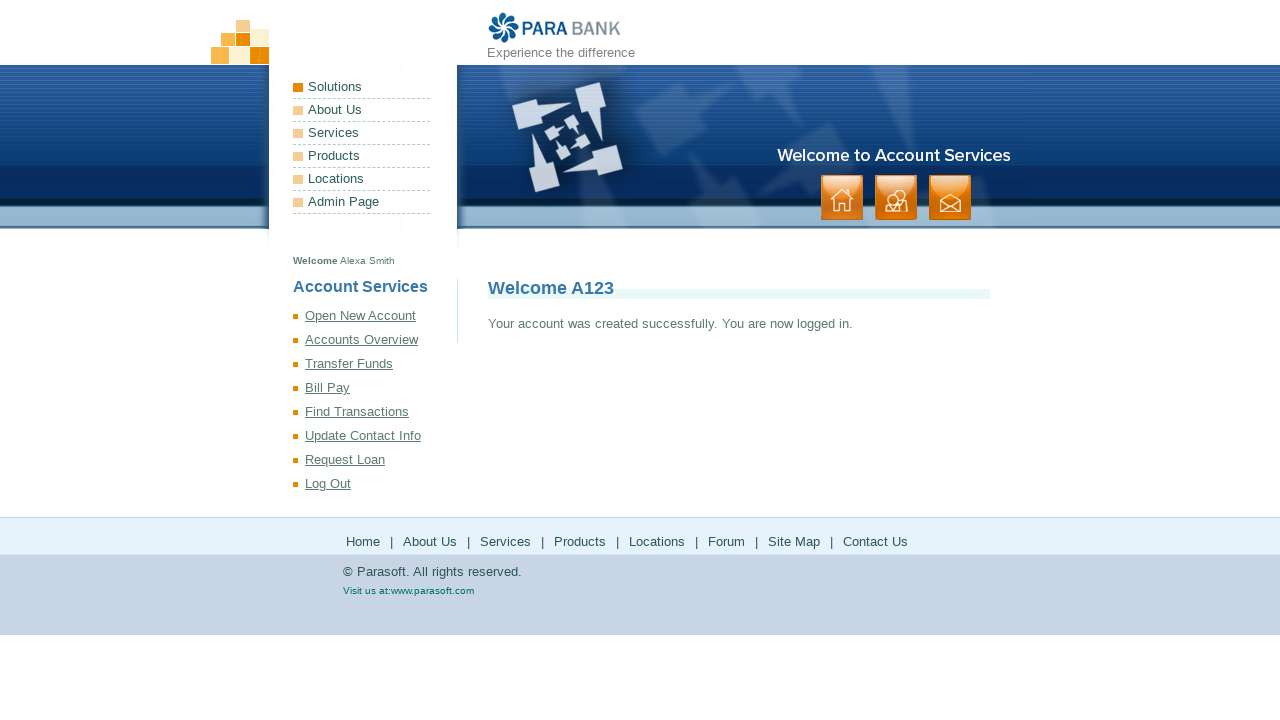

Success message appeared confirming account creation
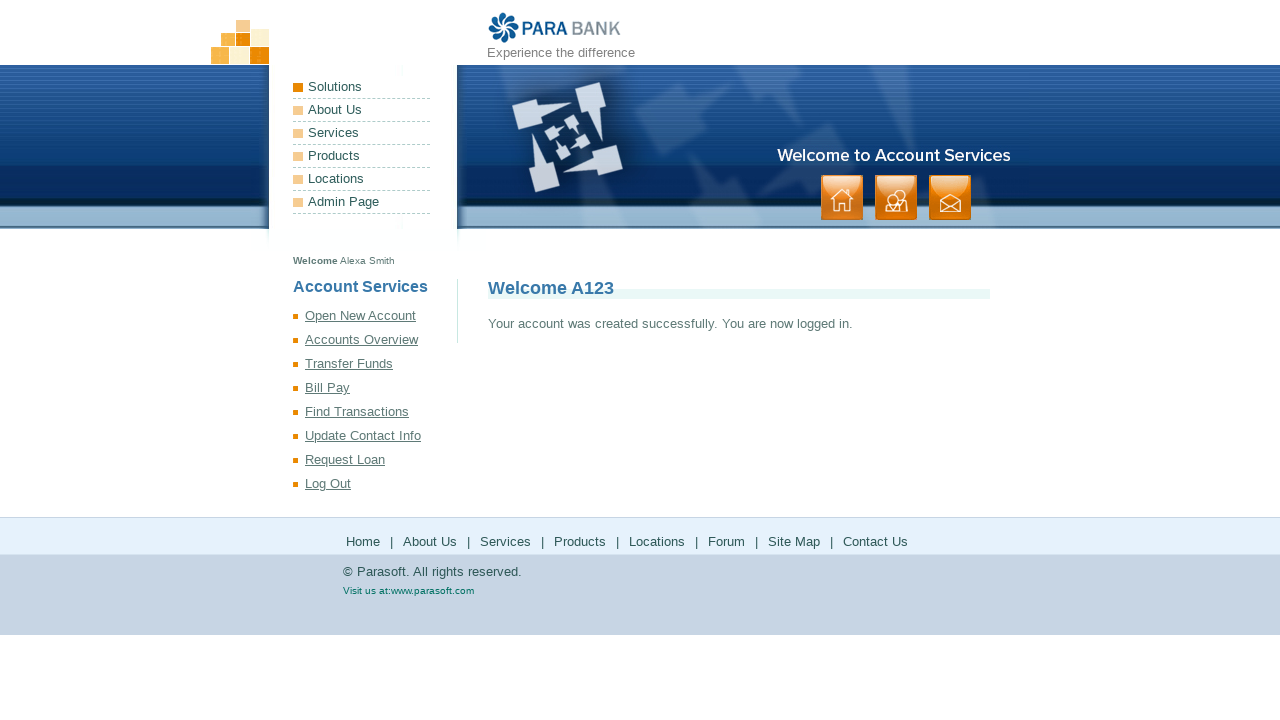

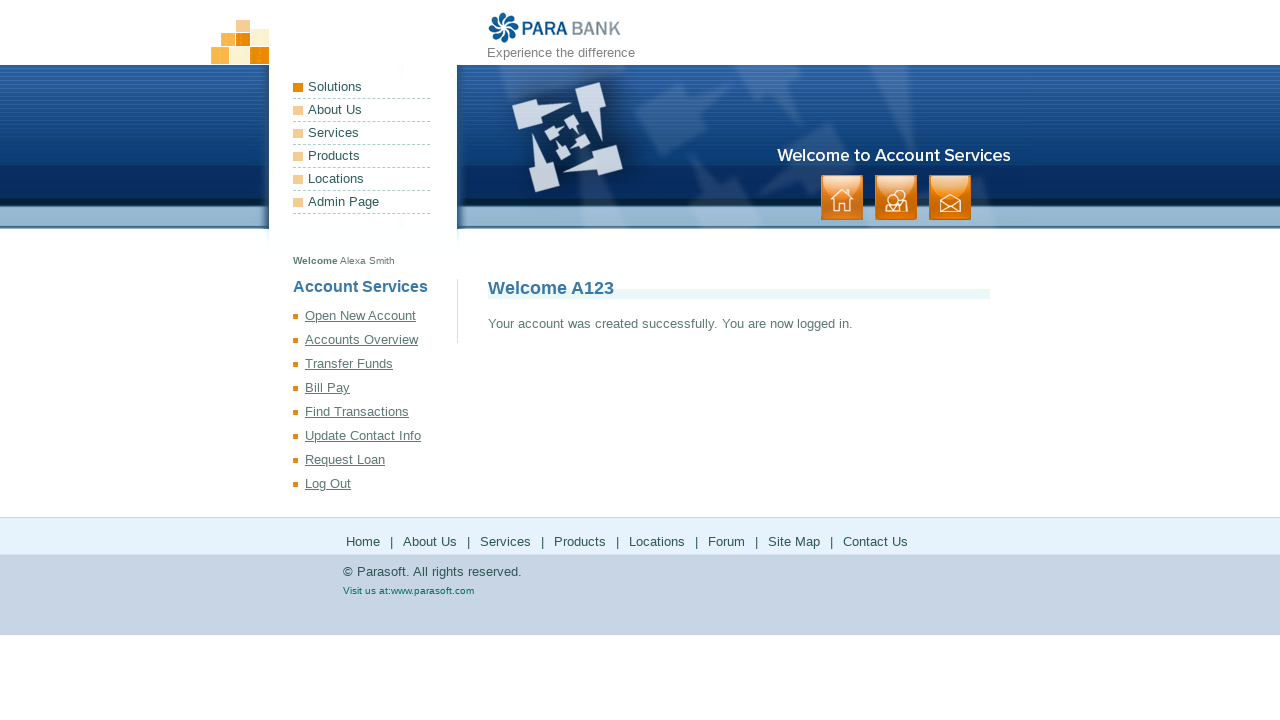